Tests basic browser navigation by visiting a webpage, navigating to another page, going back to the previous page, and refreshing the page.

Starting URL: https://www.rahulshettyacademy.com/

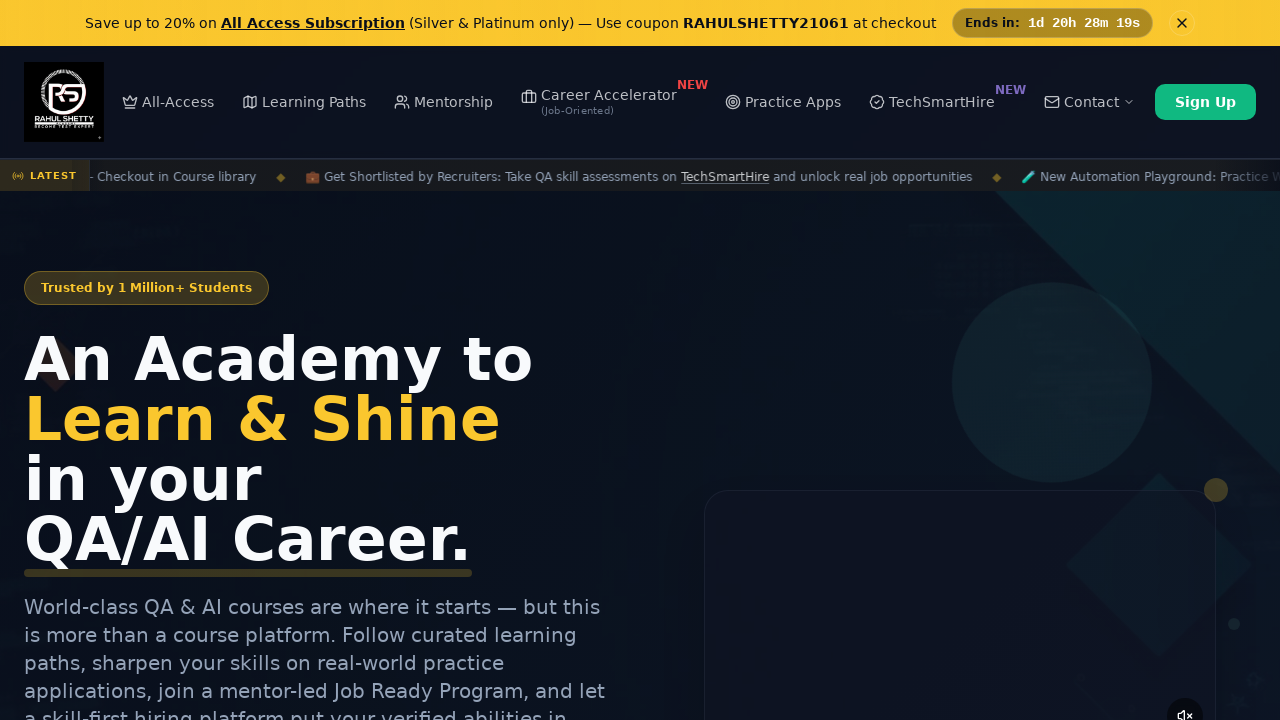

Navigated to seleniumPractise page
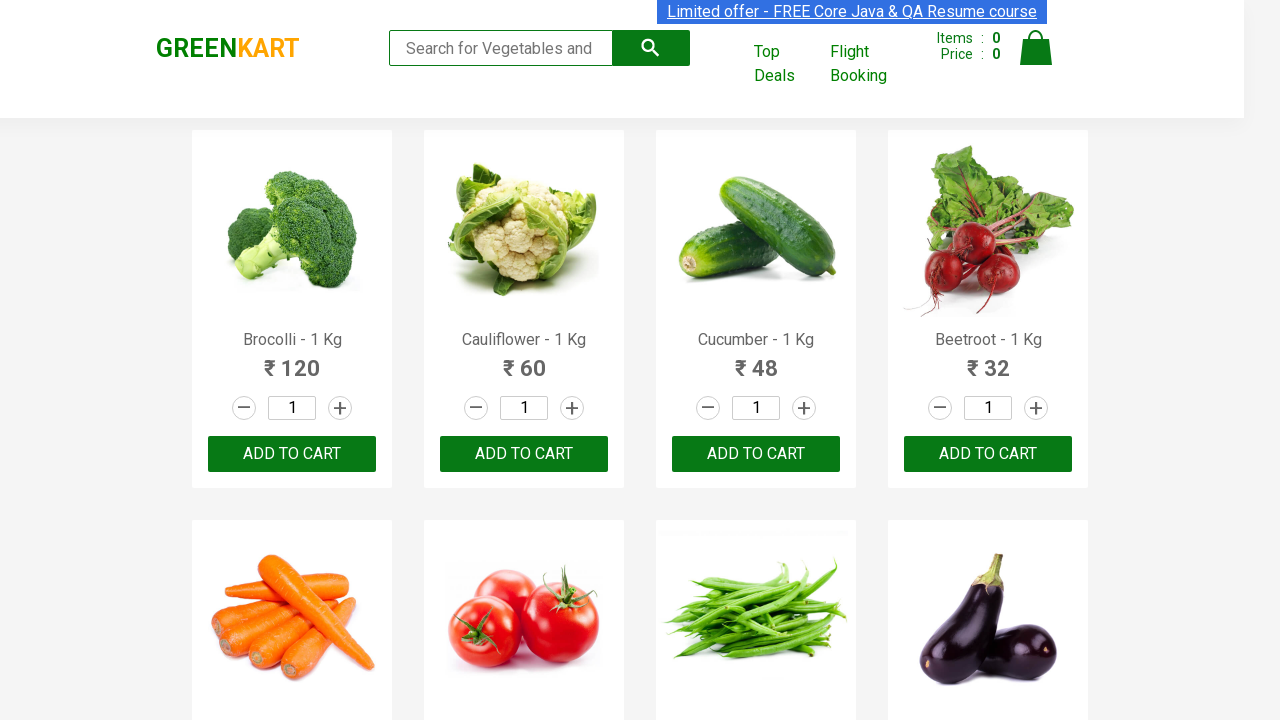

Waited for seleniumPractise page to fully load
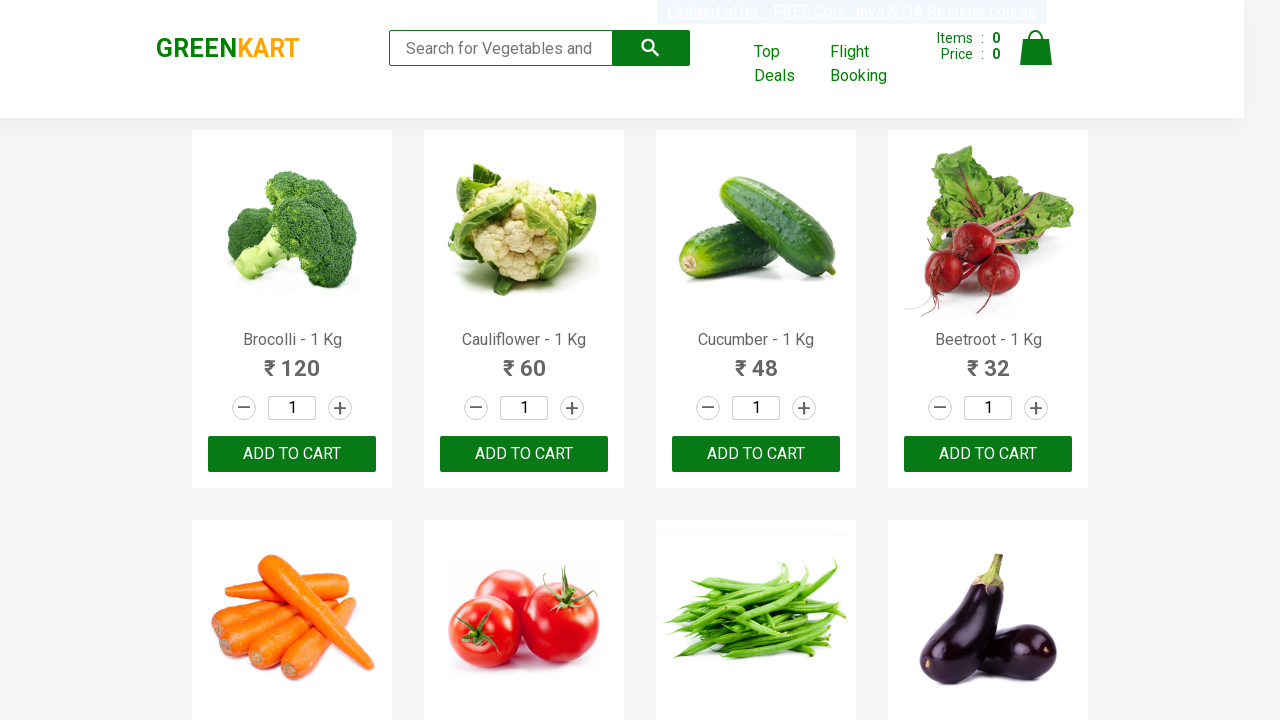

Navigated back to previous page (rahulshettyacademy.com)
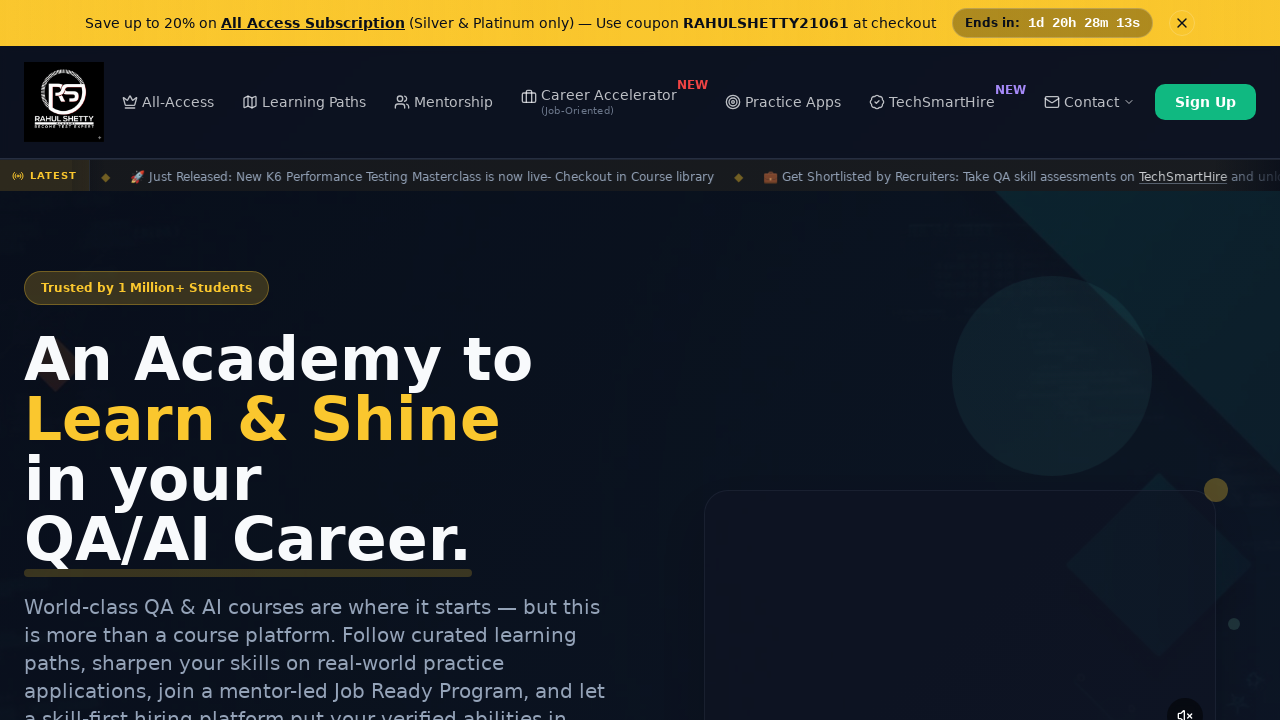

Waited for back navigation to complete
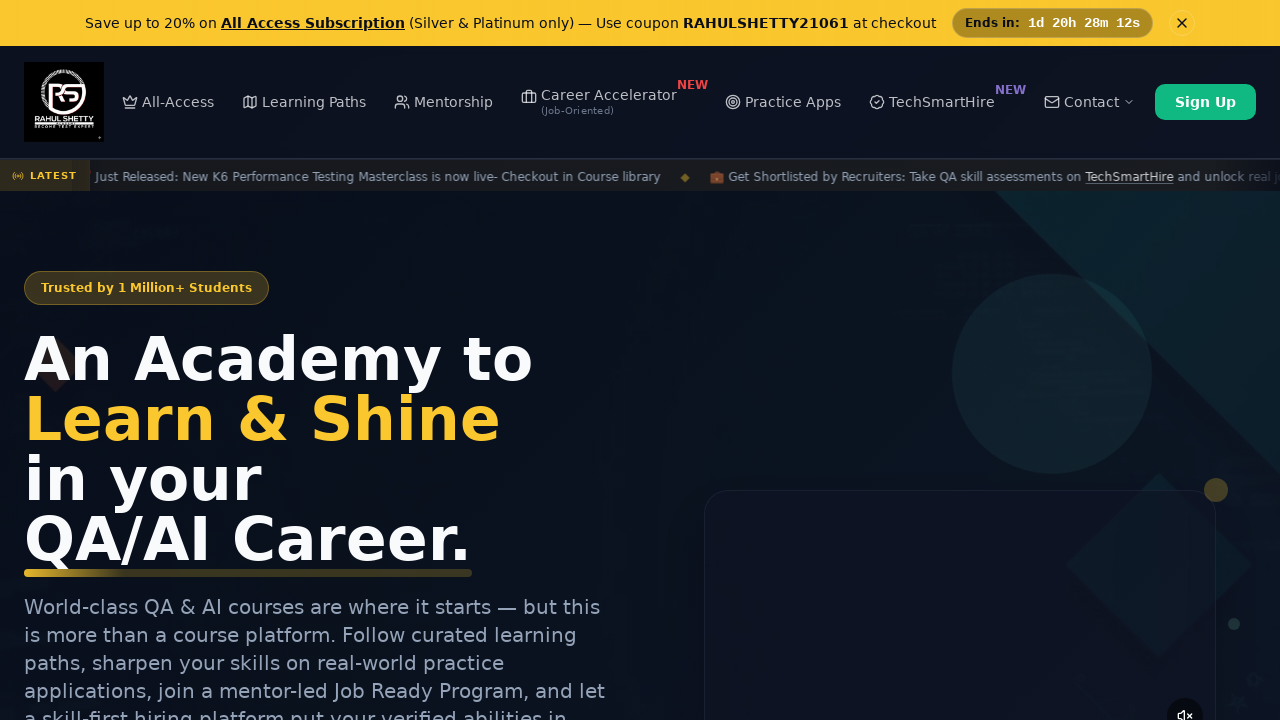

Refreshed the current page
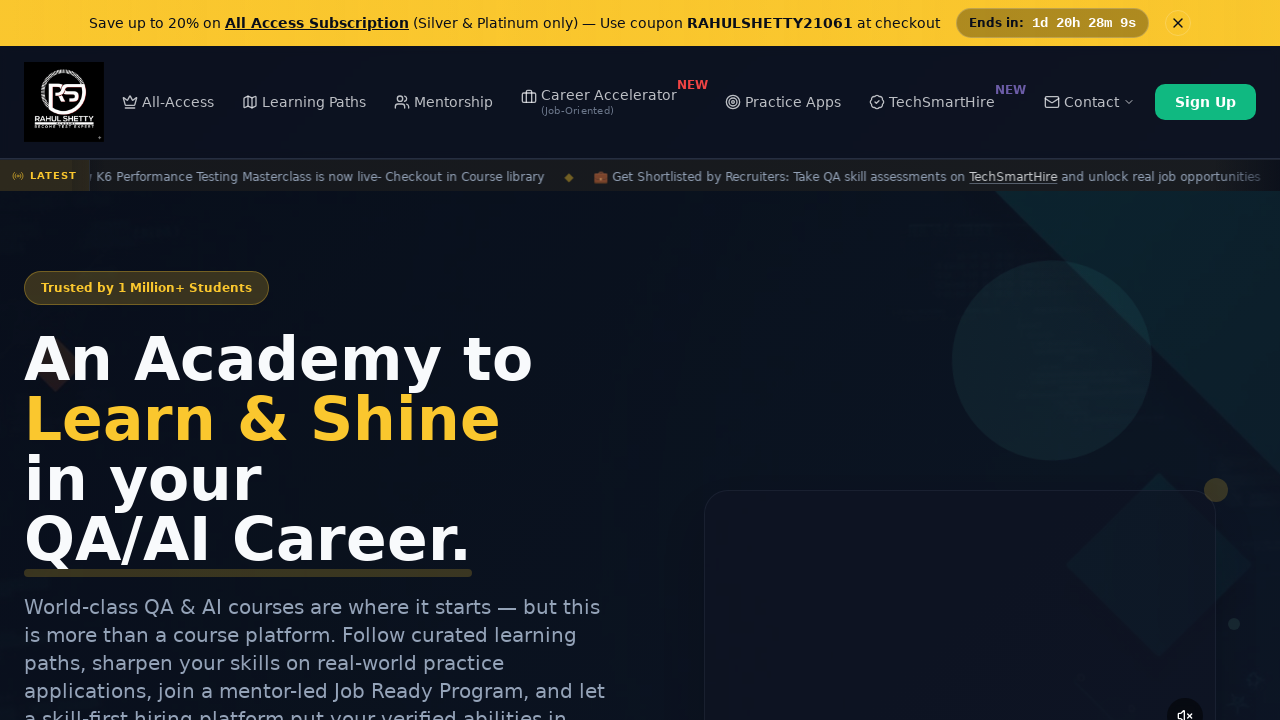

Waited for page refresh to complete
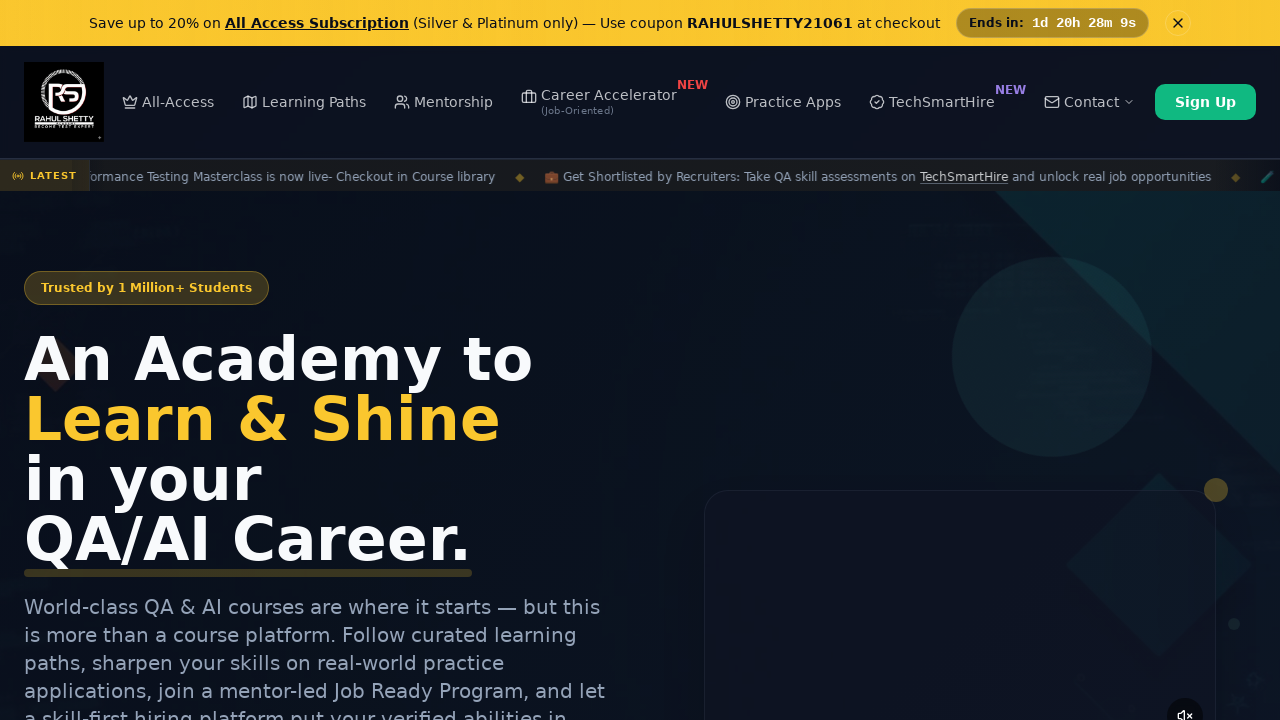

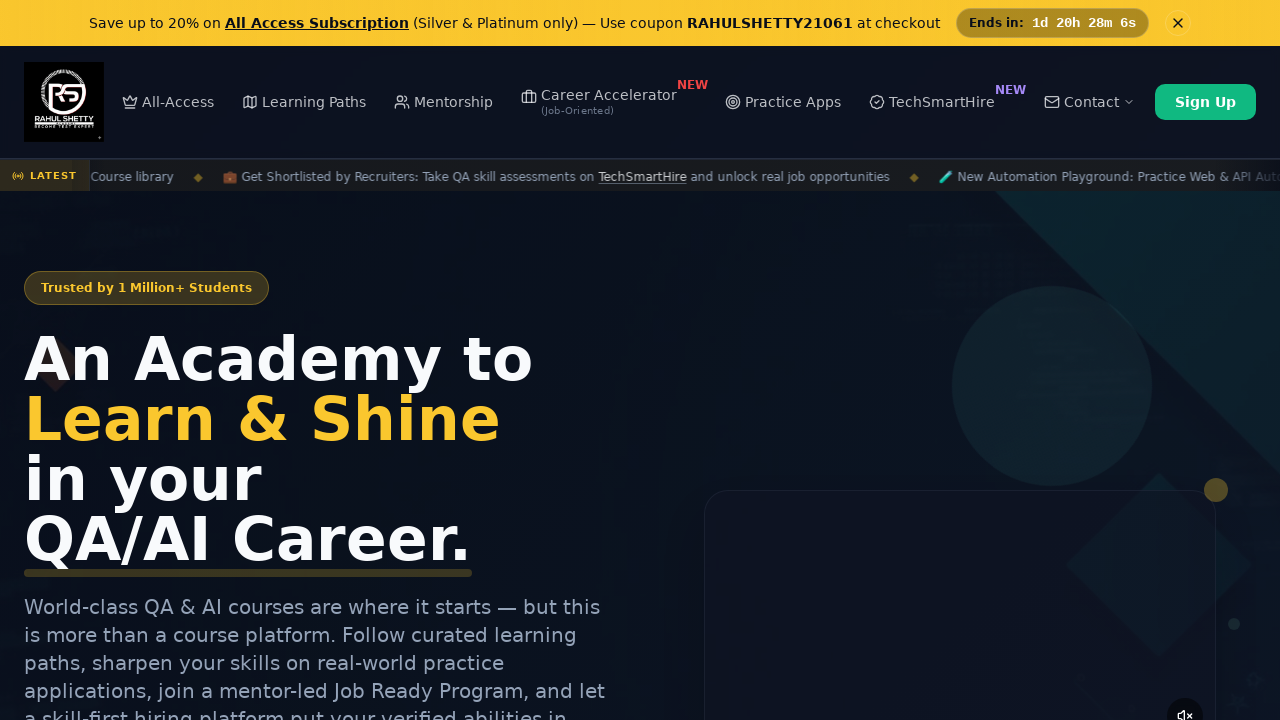